Tests that edits are cancelled when pressing Escape

Starting URL: https://demo.playwright.dev/todomvc

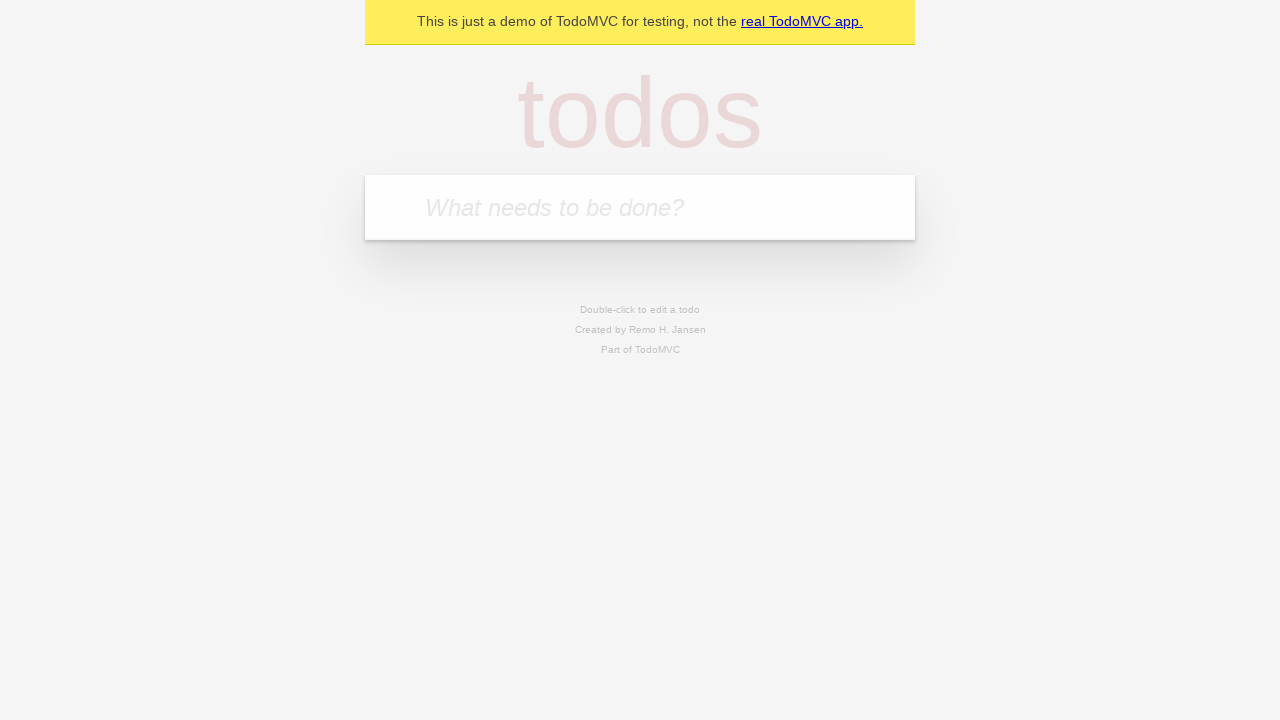

Filled todo input with 'buy some cheese' on internal:attr=[placeholder="What needs to be done?"i]
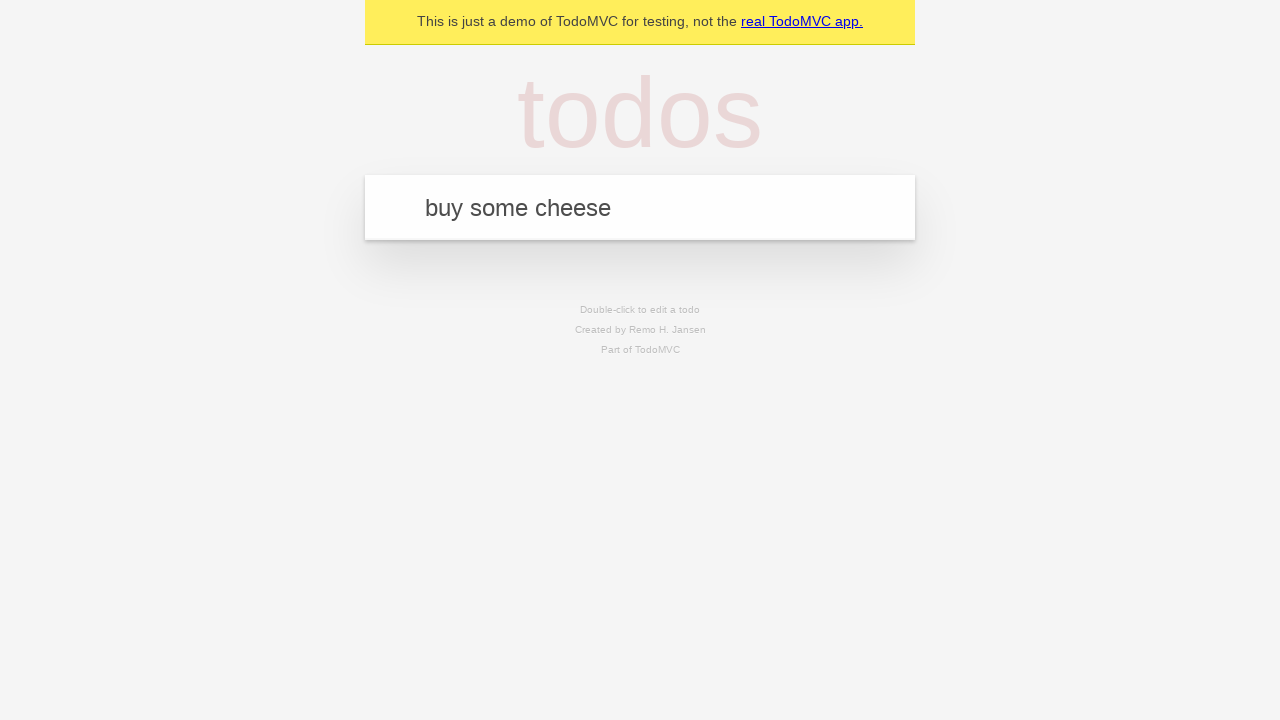

Pressed Enter to create first todo on internal:attr=[placeholder="What needs to be done?"i]
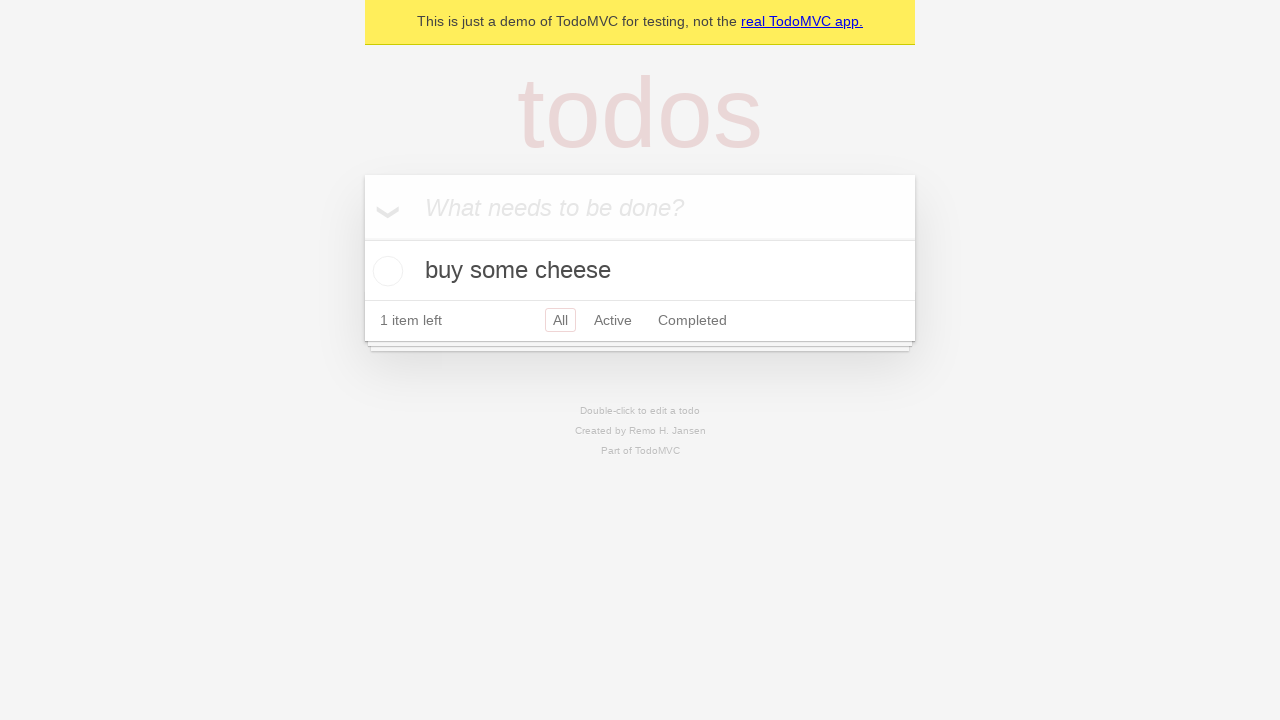

Filled todo input with 'feed the cat' on internal:attr=[placeholder="What needs to be done?"i]
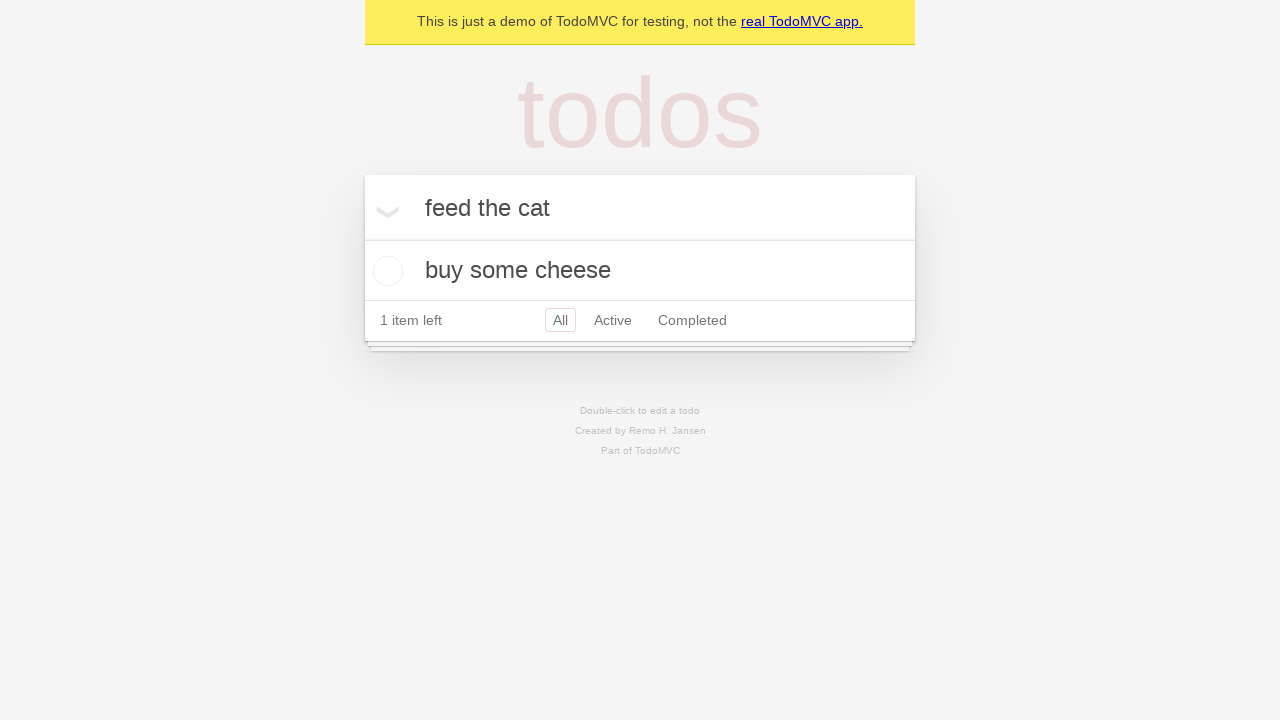

Pressed Enter to create second todo on internal:attr=[placeholder="What needs to be done?"i]
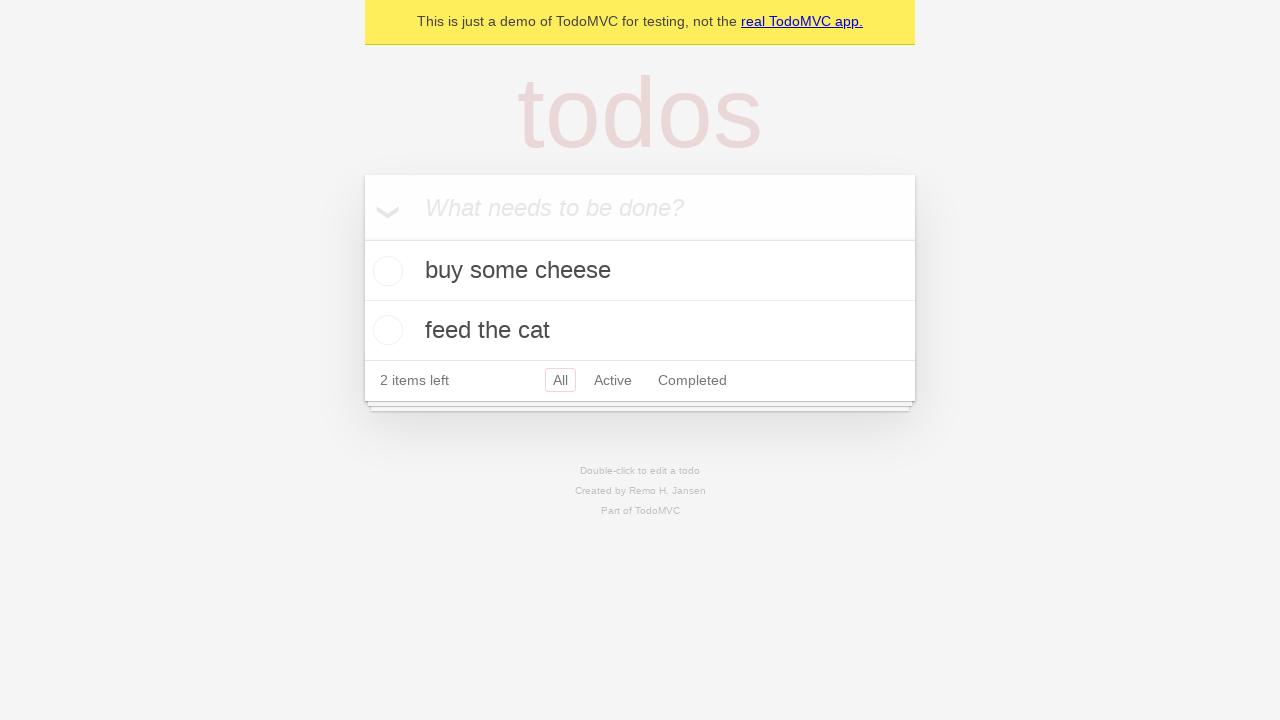

Filled todo input with 'book a doctors appointment' on internal:attr=[placeholder="What needs to be done?"i]
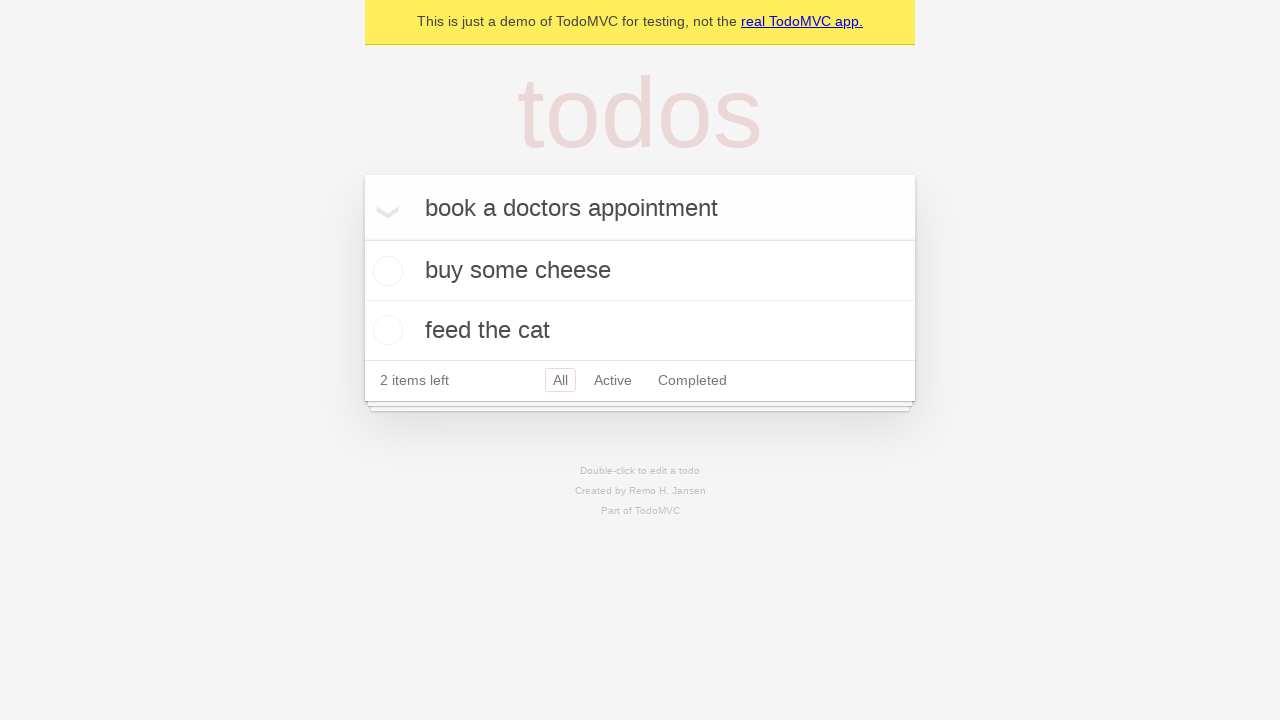

Pressed Enter to create third todo on internal:attr=[placeholder="What needs to be done?"i]
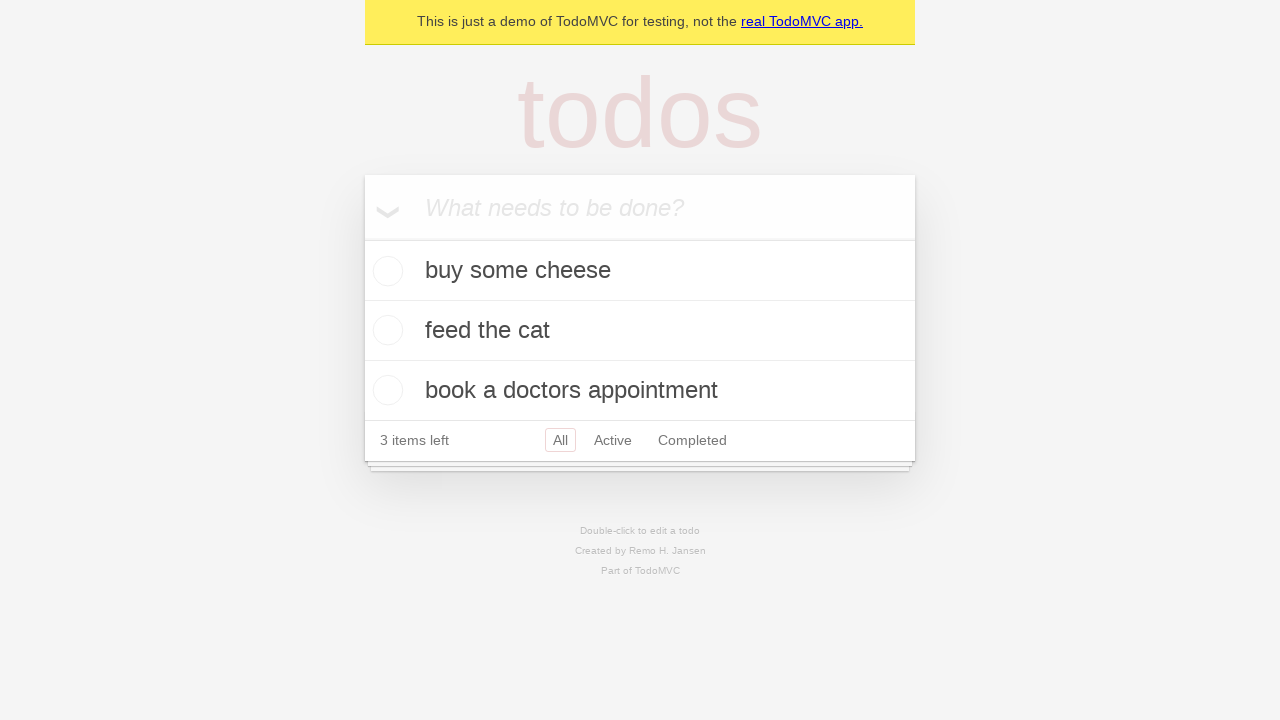

Double-clicked second todo to enter edit mode at (640, 331) on internal:testid=[data-testid="todo-item"s] >> nth=1
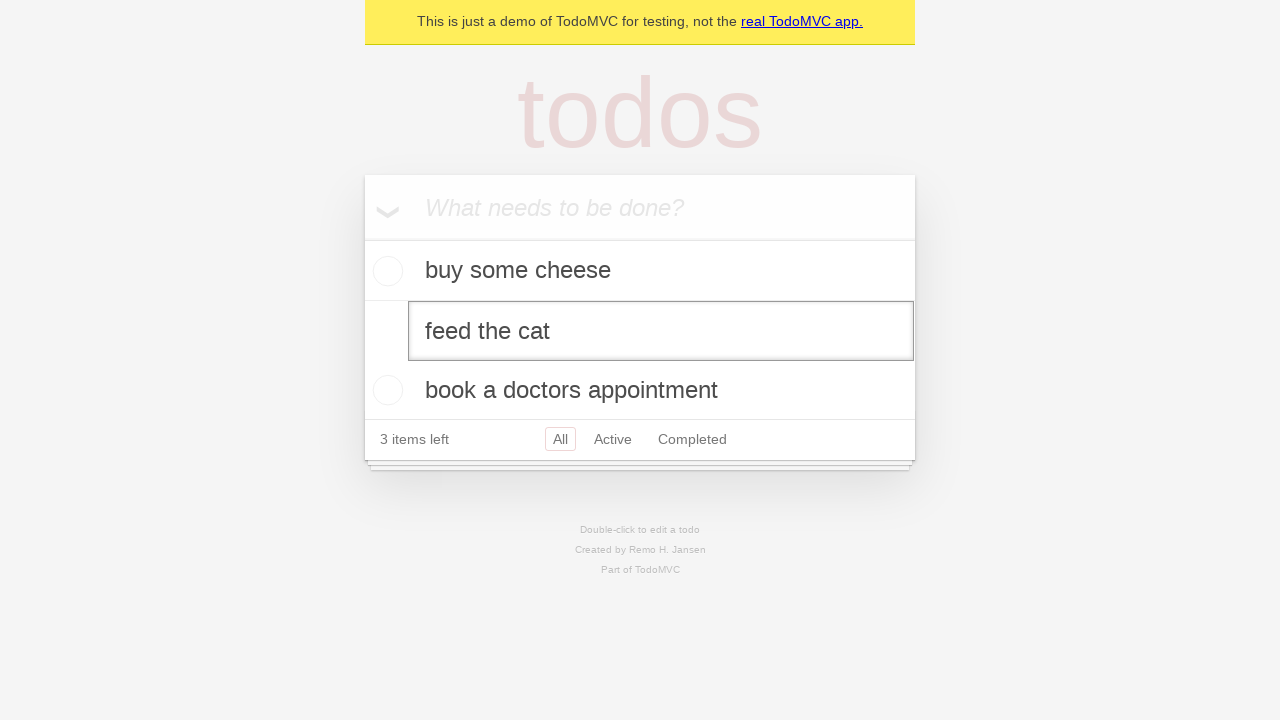

Changed todo text to 'buy some sausages' in edit mode on internal:testid=[data-testid="todo-item"s] >> nth=1 >> internal:role=textbox[nam
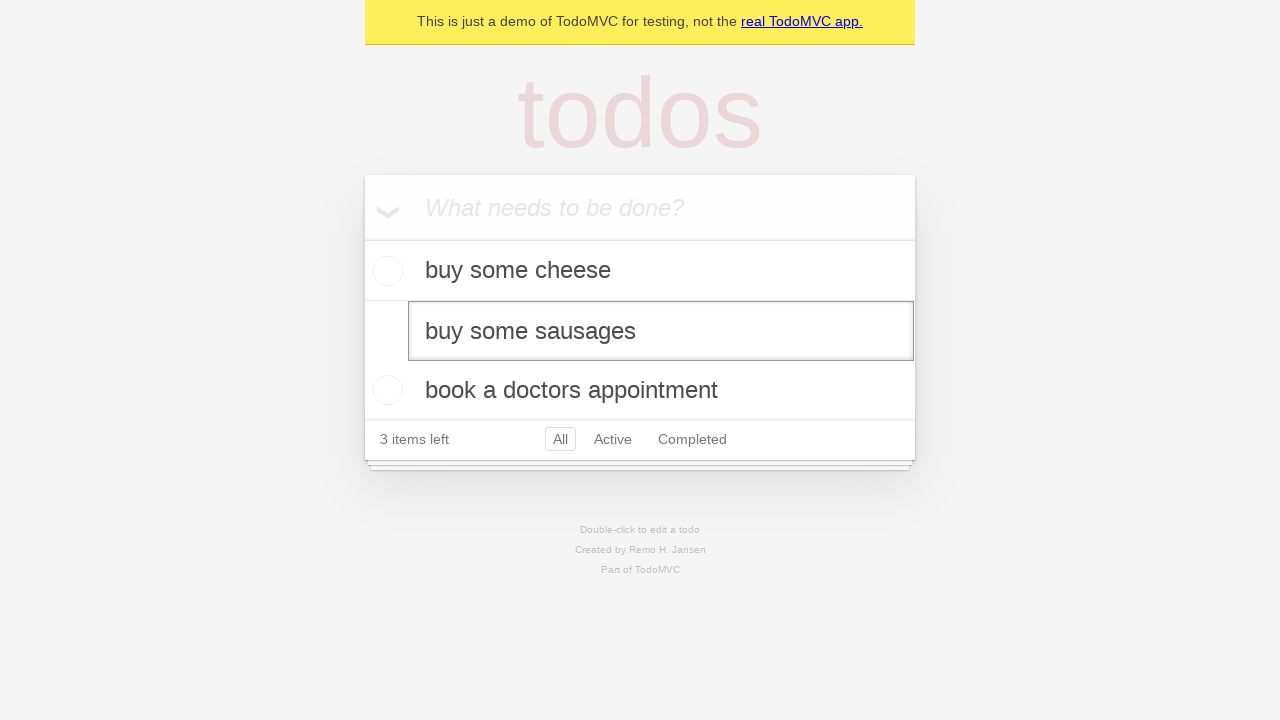

Pressed Escape to cancel edits on internal:testid=[data-testid="todo-item"s] >> nth=1 >> internal:role=textbox[nam
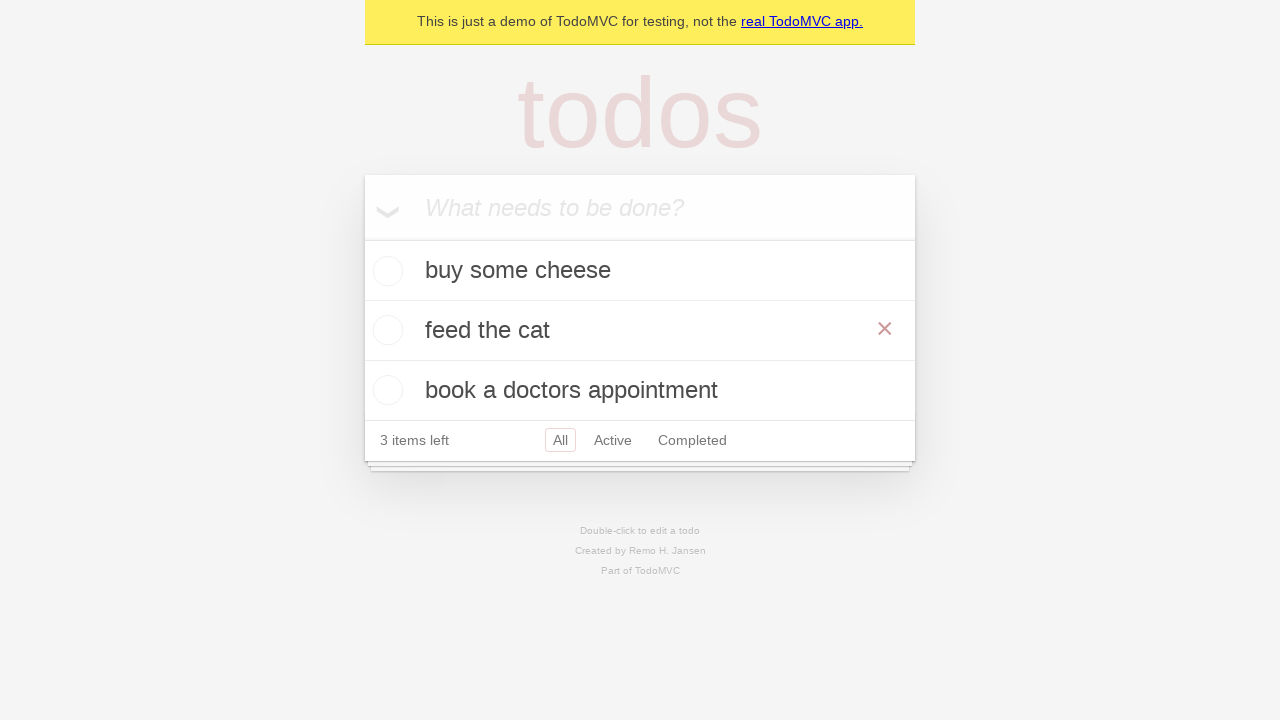

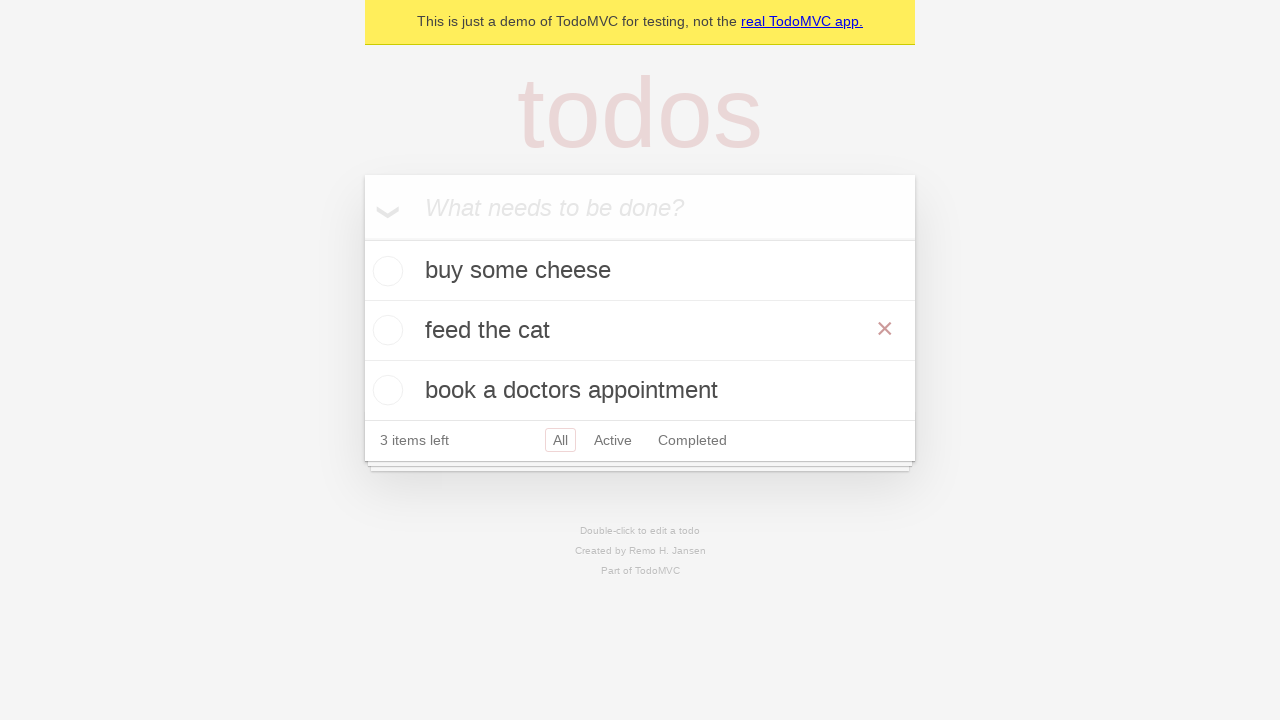